Tests dynamic loading functionality by clicking the Start button and verifying that "Hello World!" text appears after the loading completes

Starting URL: https://the-internet.herokuapp.com/dynamic_loading/1

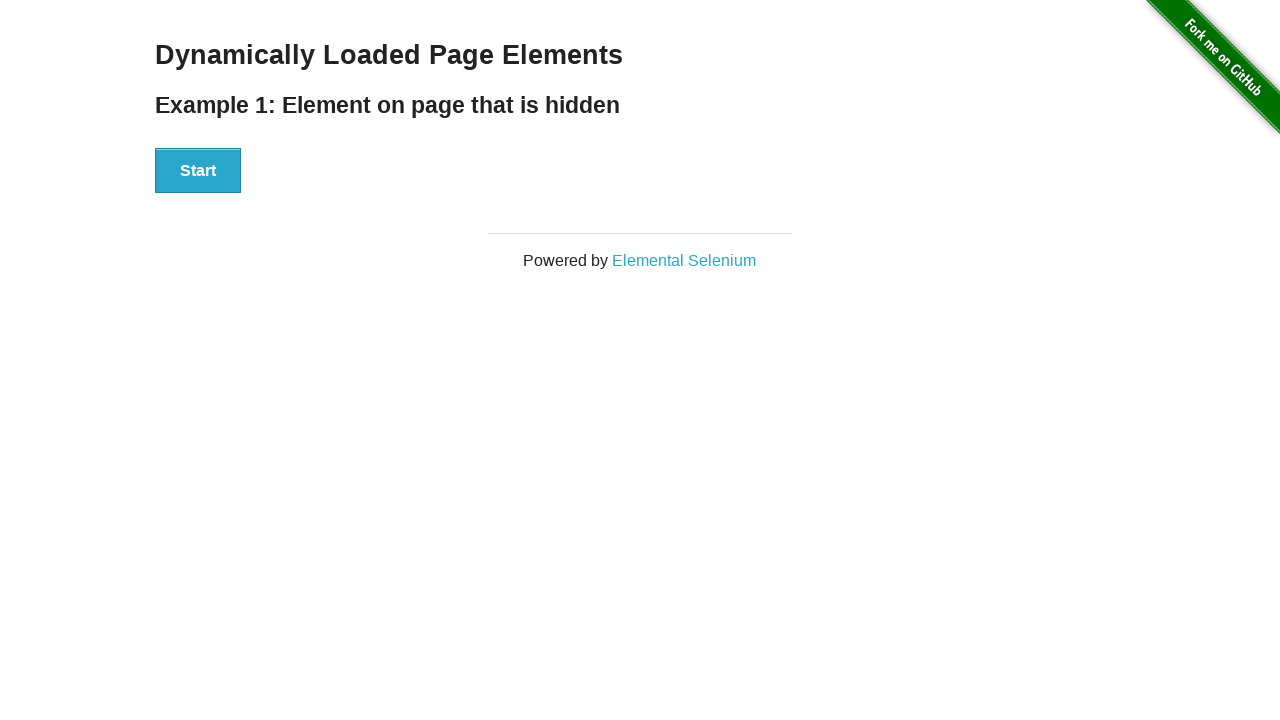

Clicked the Start button to initiate dynamic loading at (198, 171) on xpath=//button
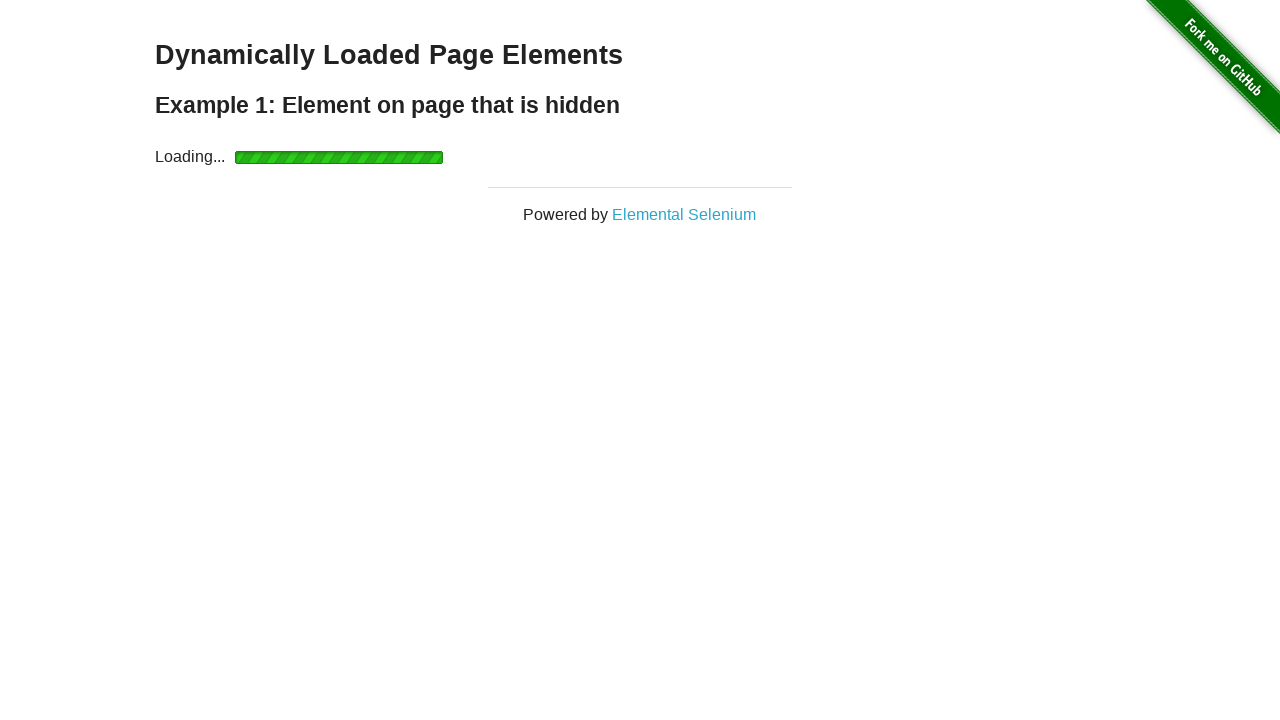

Loading completed and 'Hello World!' text appeared
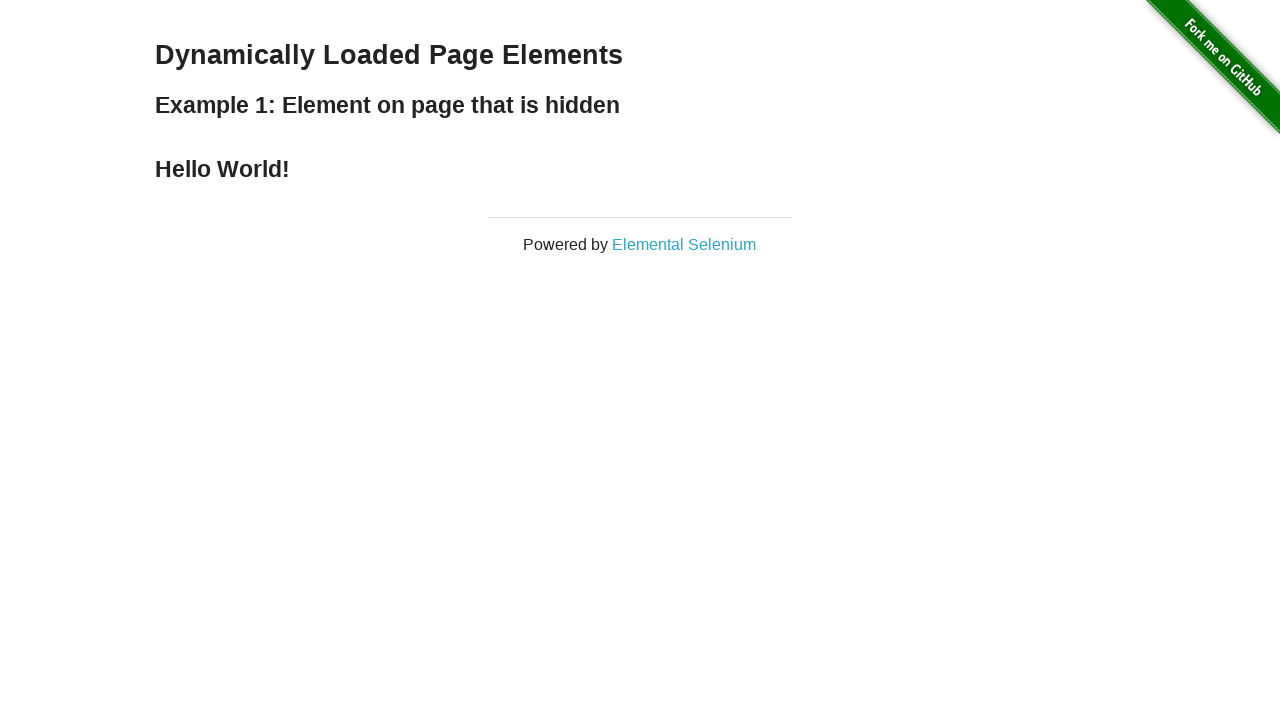

Located the Hello World text element
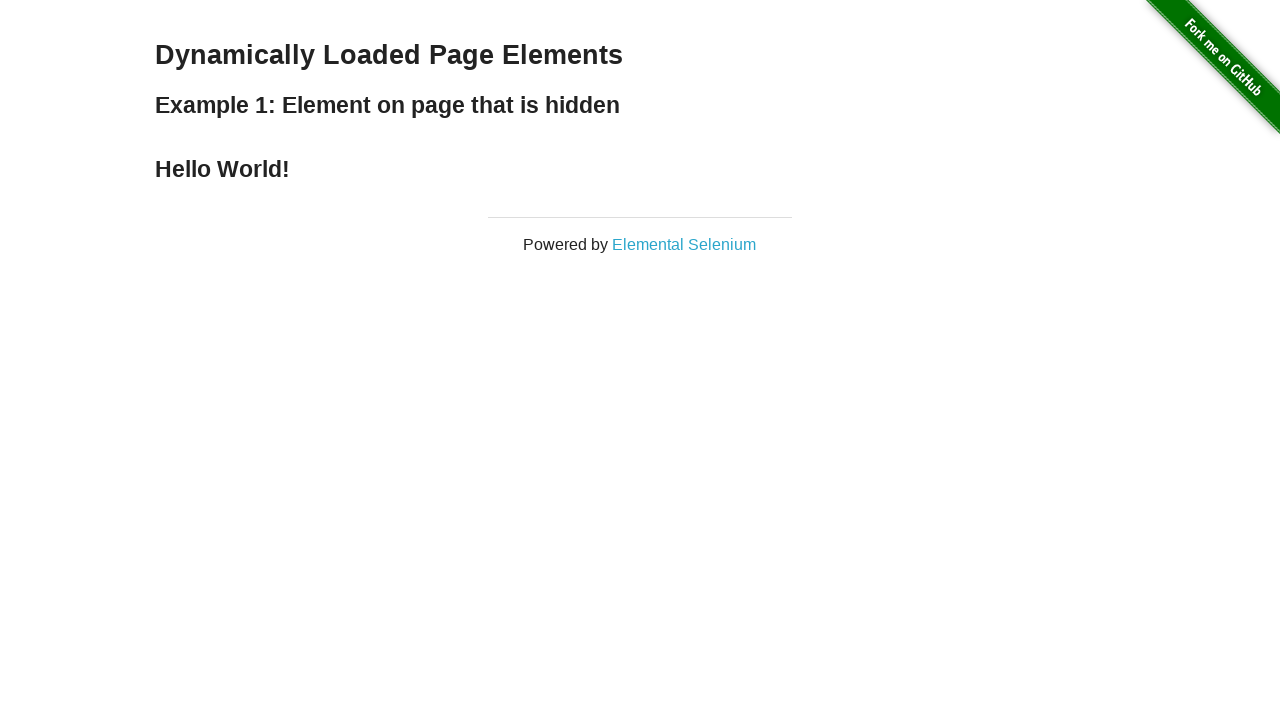

Verified that the text content is 'Hello World!'
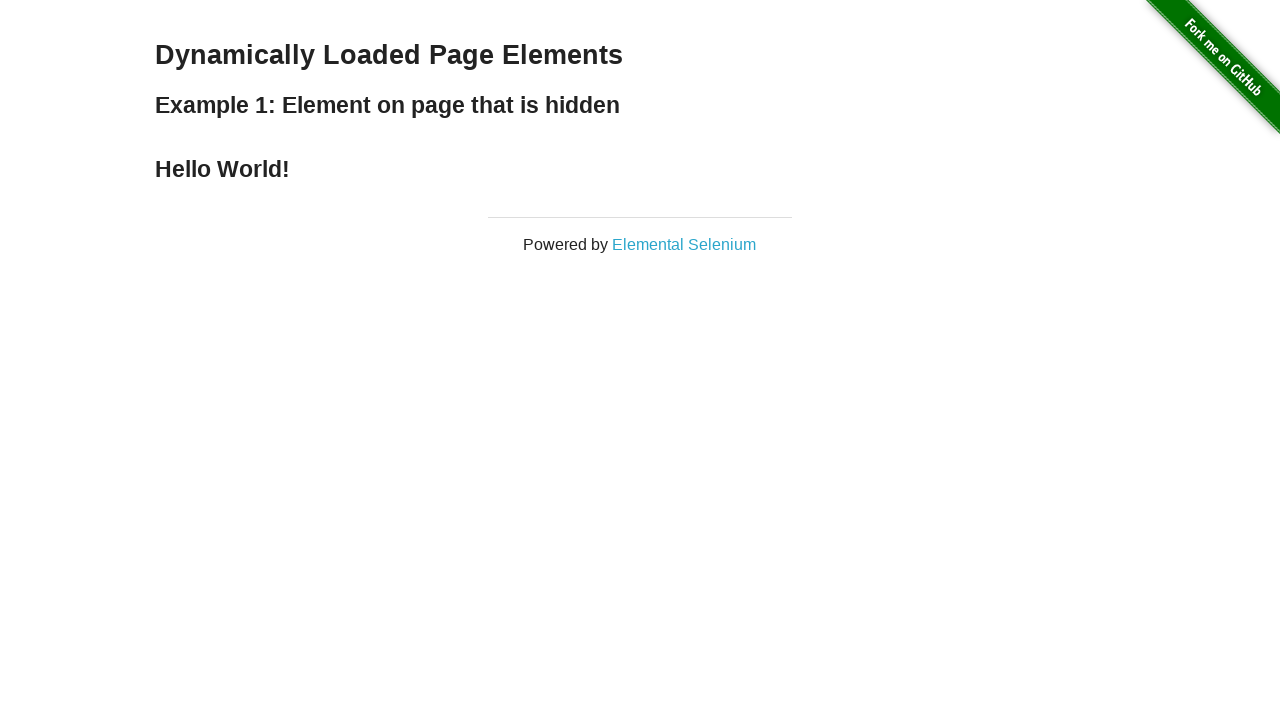

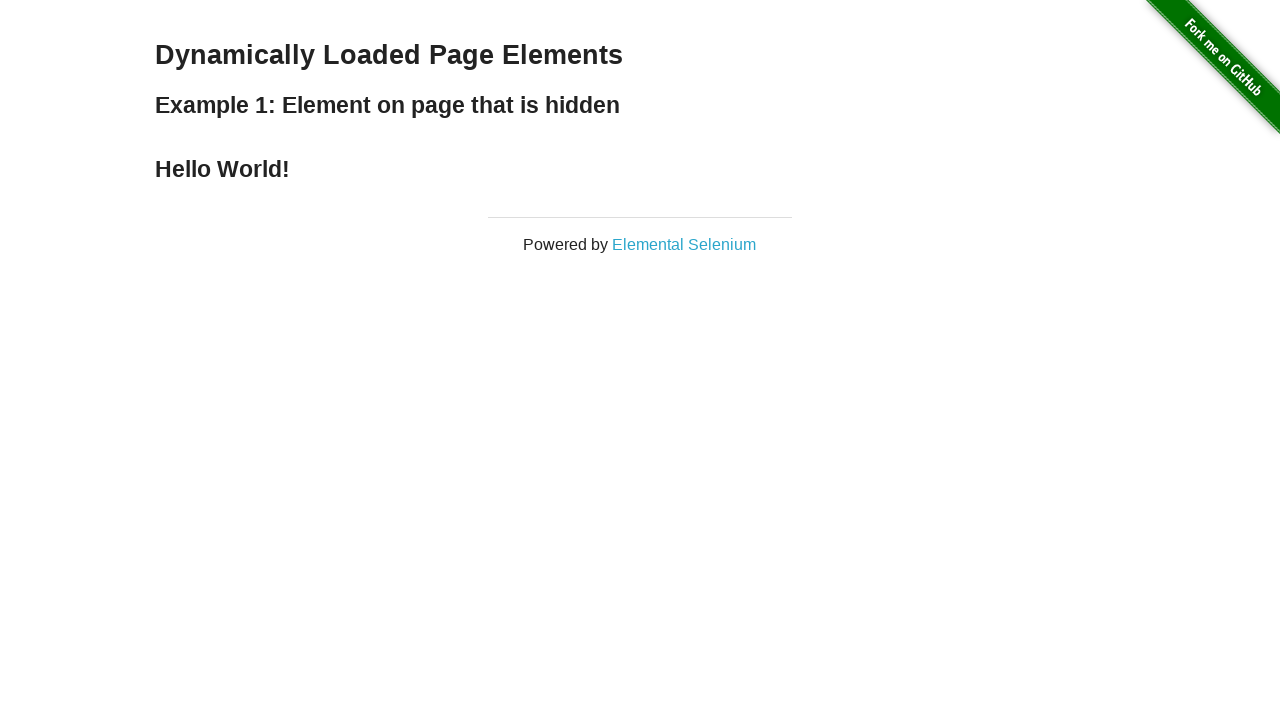